Tests checkbox functionality by conditionally clicking checkboxes based on their current state and verifying they are displayed

Starting URL: https://the-internet.herokuapp.com/checkboxes

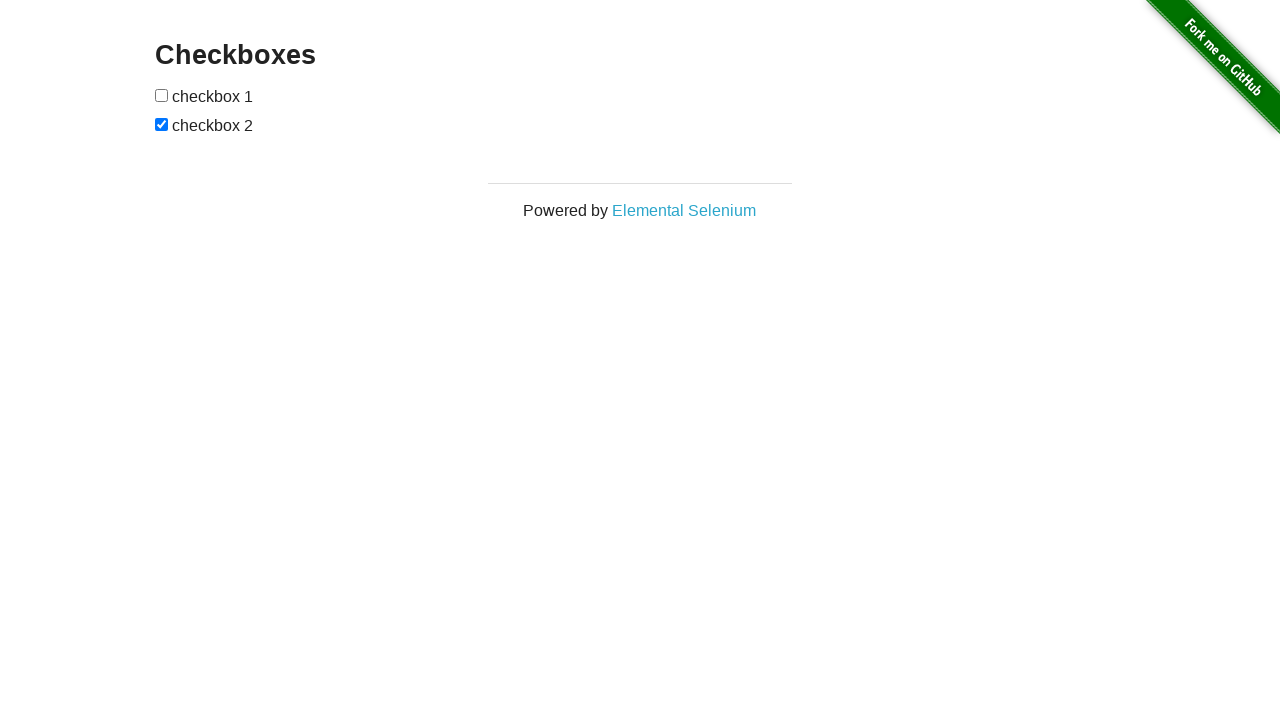

Located first checkbox element
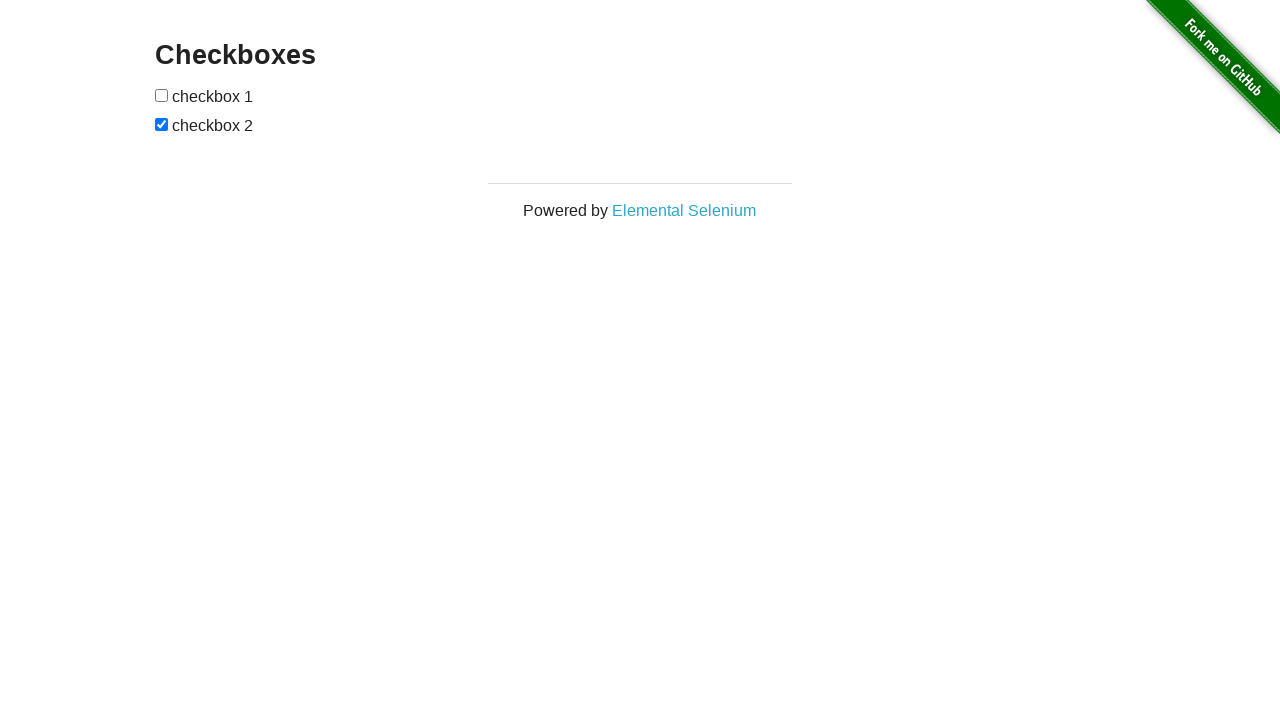

Located second checkbox element
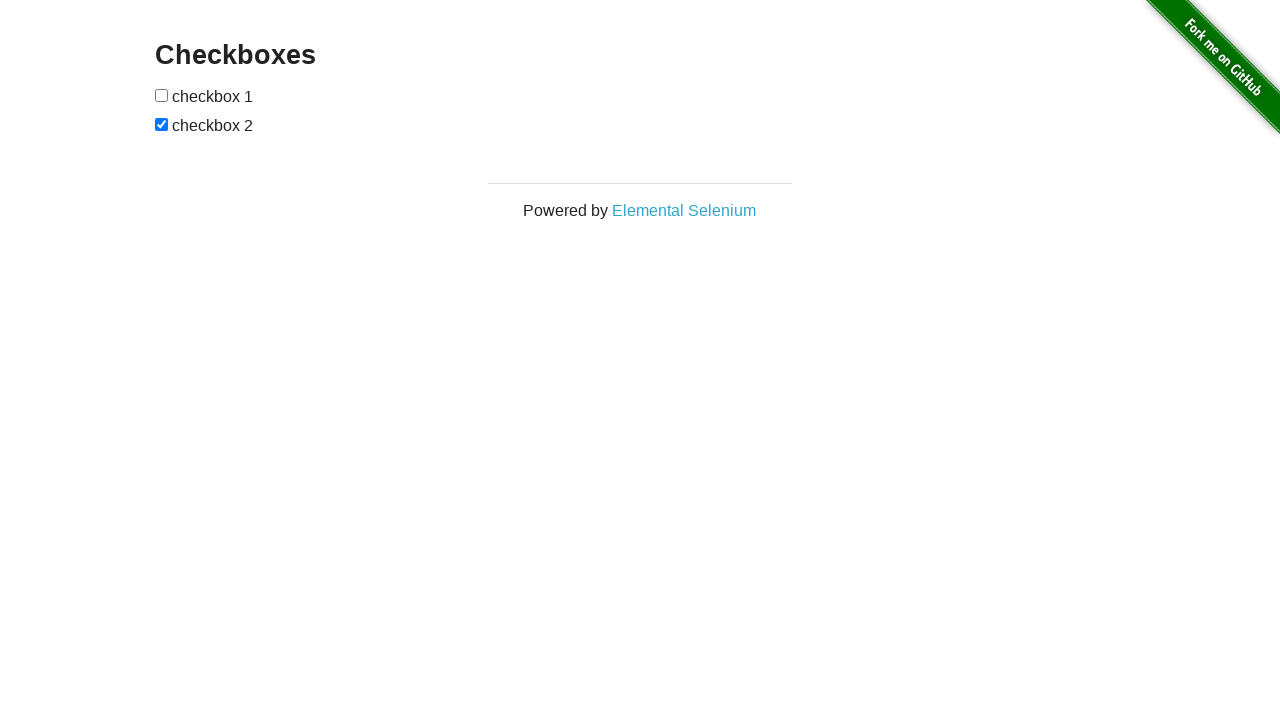

First checkbox was unchecked, clicked to select it at (162, 95) on (//input[@type='checkbox'])[1]
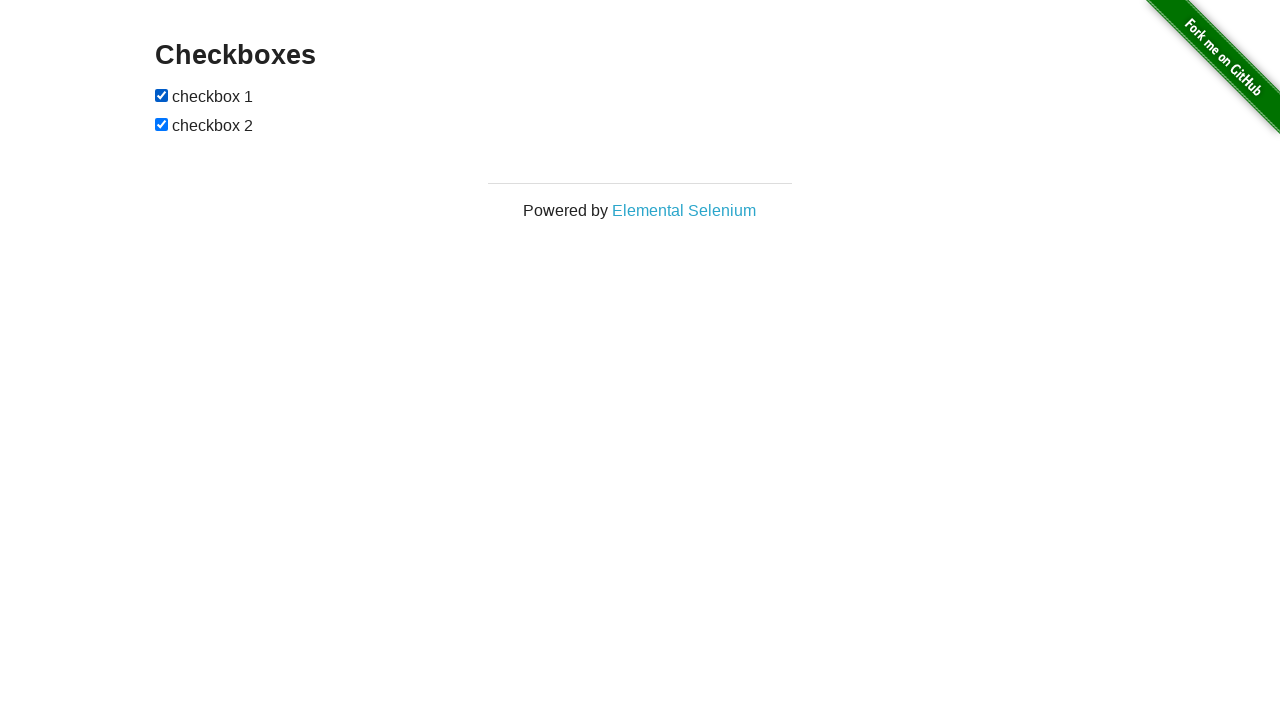

Second checkbox was already checked, no action taken
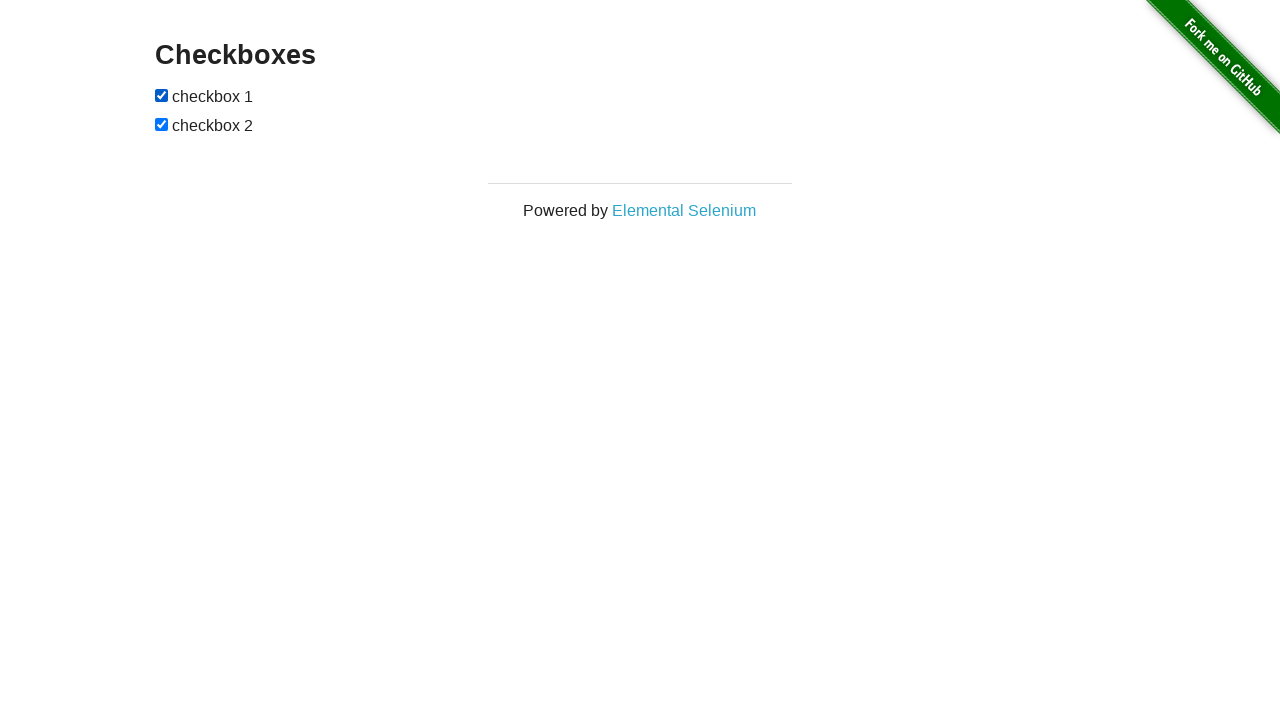

Verified both checkboxes are visible
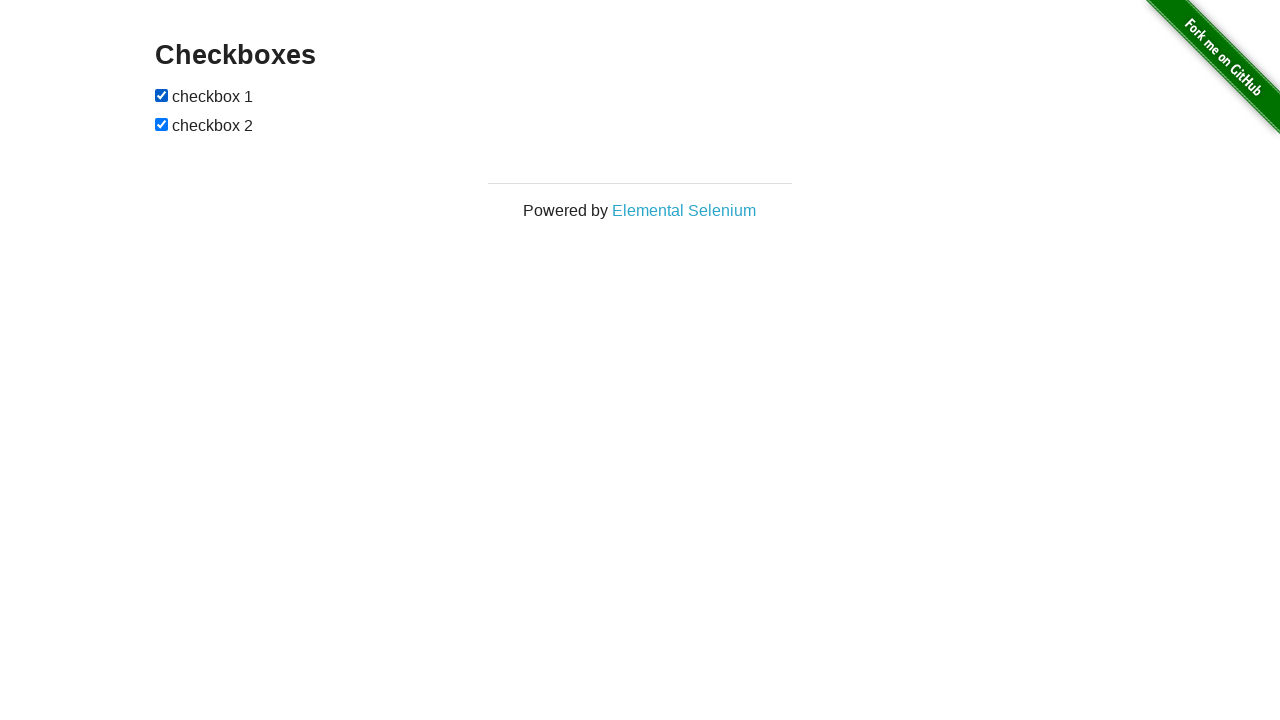

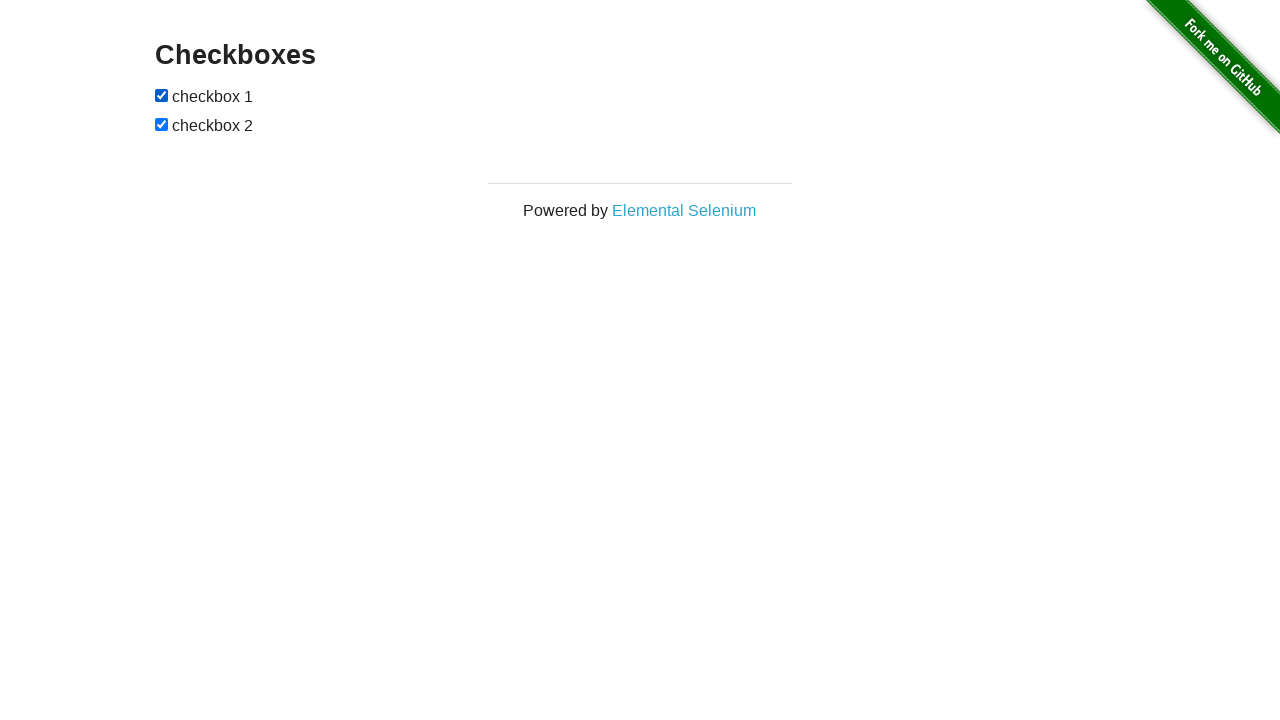